Tests drag and drop functionality on Telerik AJAX demo page by dragging a tree view item to a price checker area and verifying the price is displayed

Starting URL: https://demos.telerik.com/aspnet-ajax/treeview/examples/overview/defaultcs.aspx

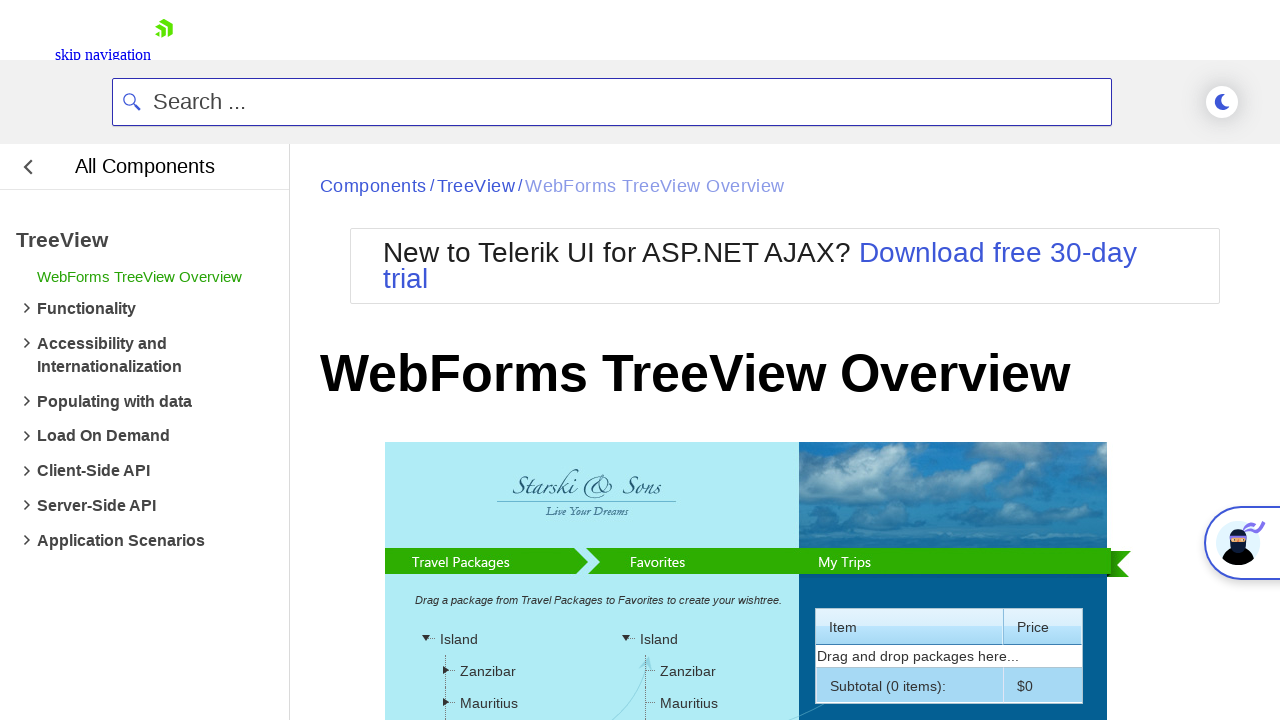

Located tree view item to drag
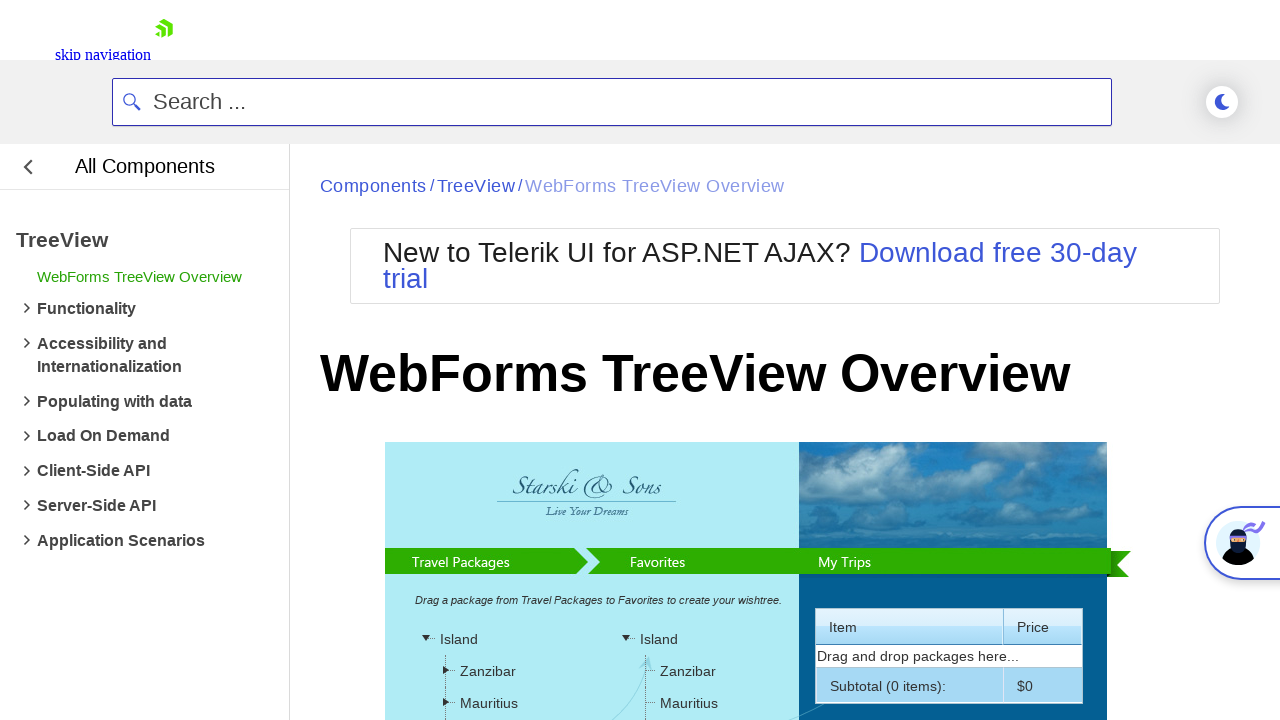

Located price checker drop target area
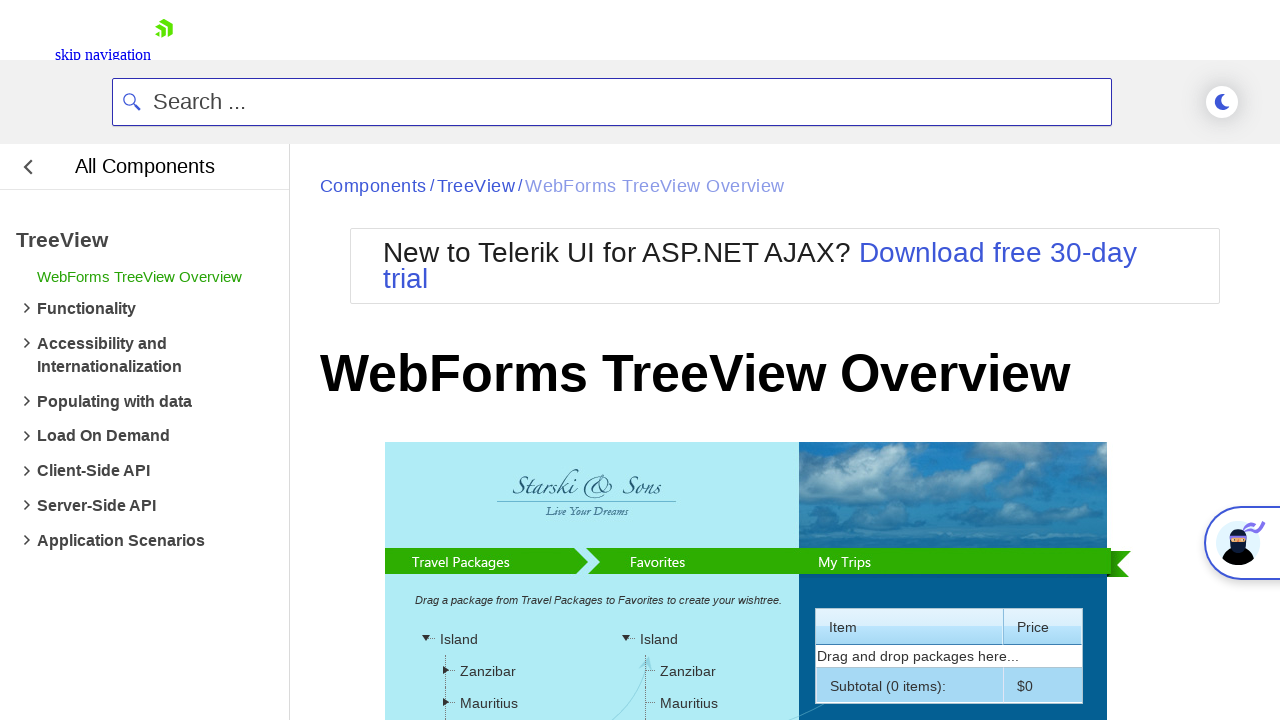

Dragged tree view item to price checker area at (687, 471)
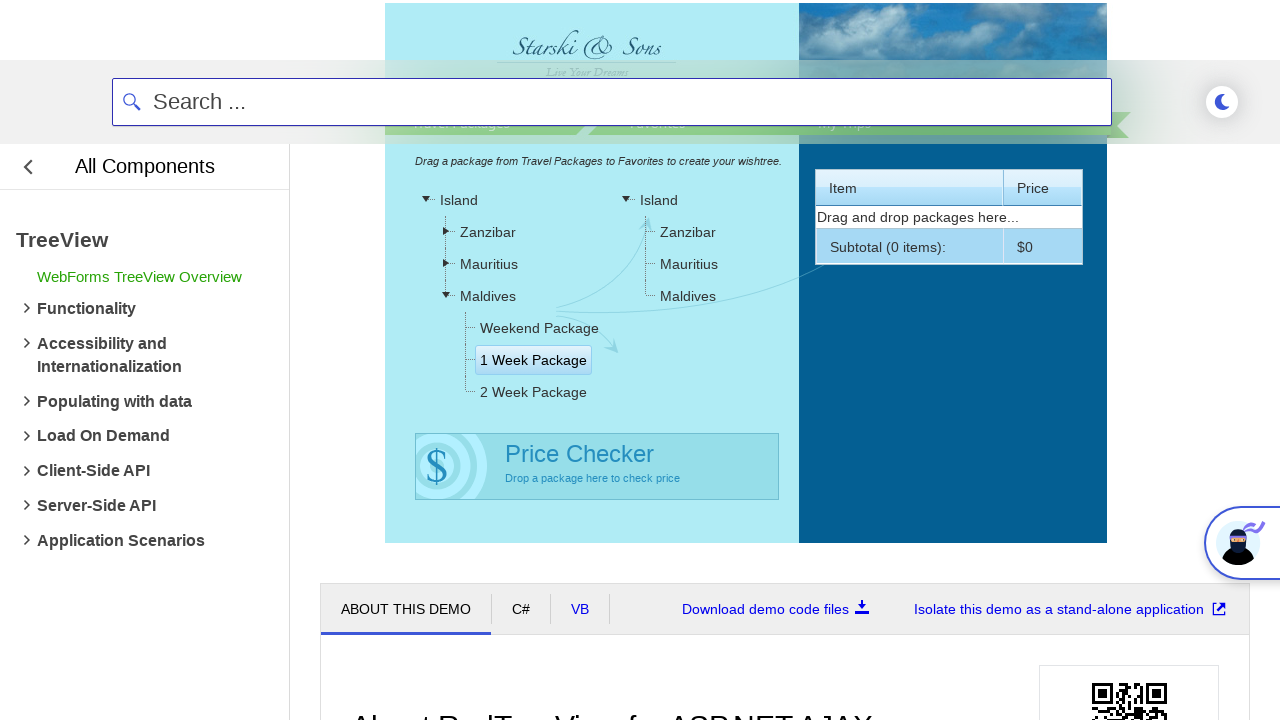

Price text updated after dropping package
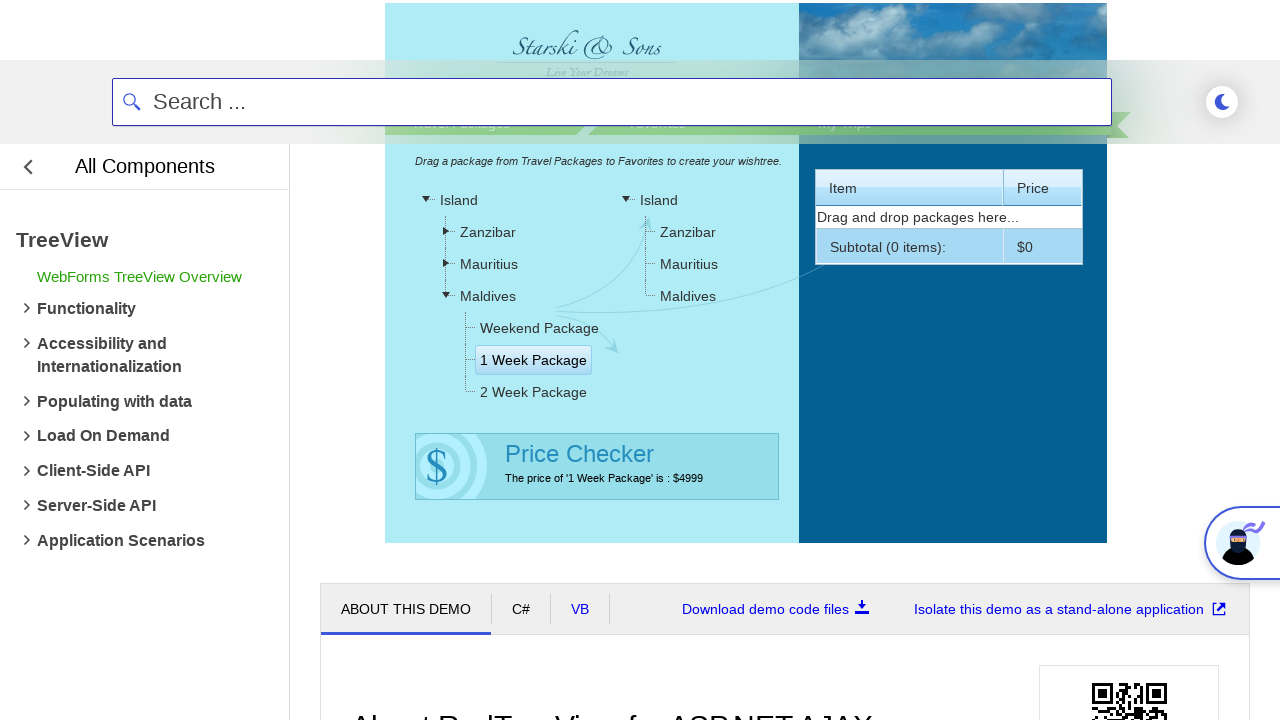

Retrieved price text: The price of '1 Week Package' is : $4999
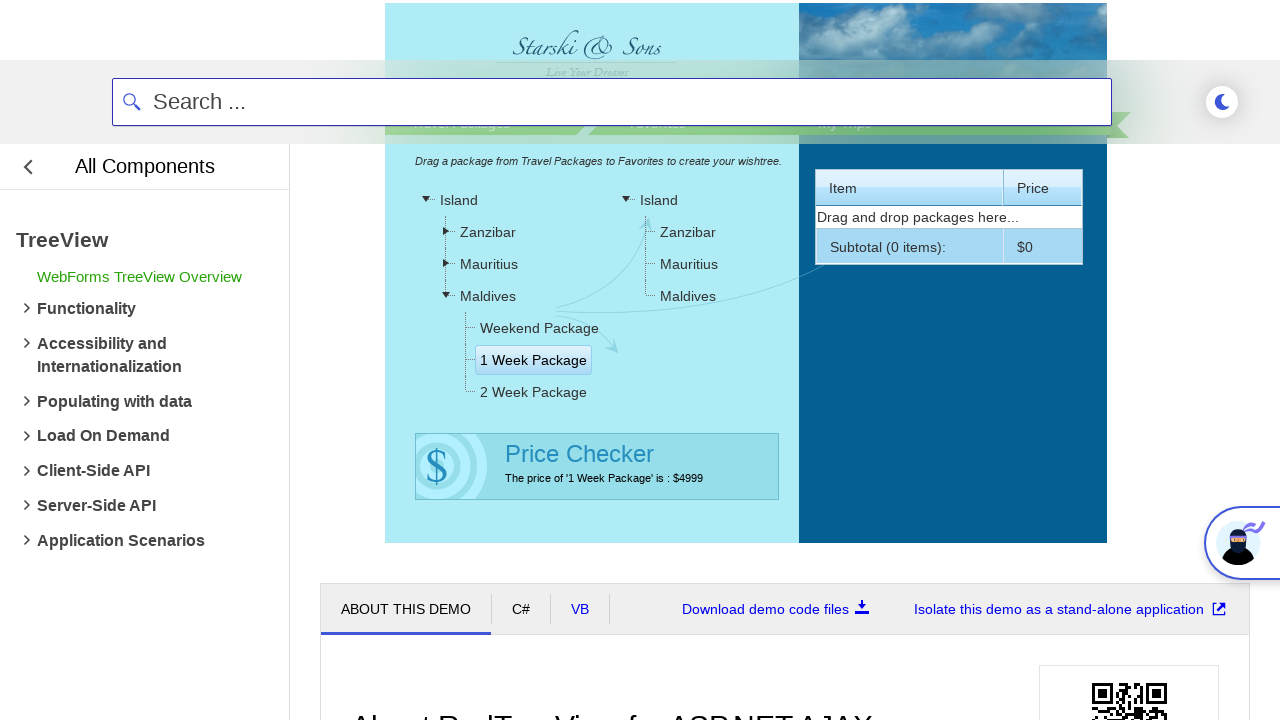

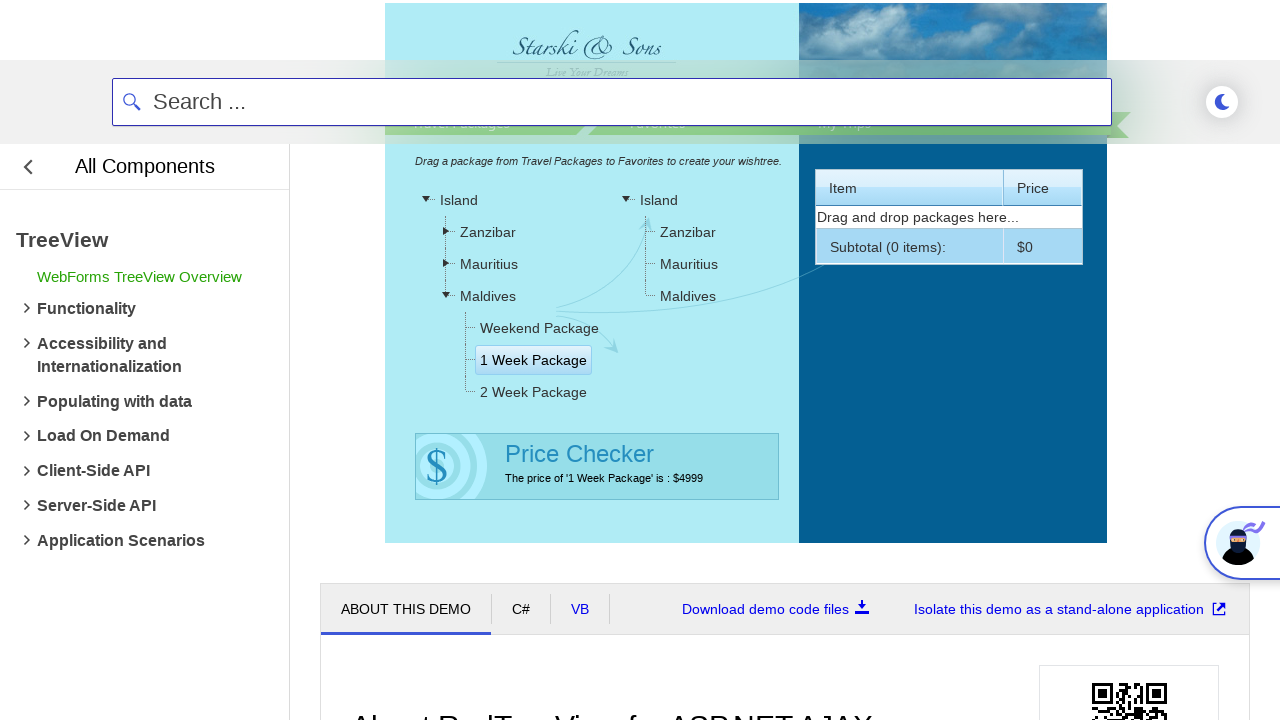